Tests drag and drop functionality by dragging an element and dropping it onto a target droppable area

Starting URL: https://crossbrowsertesting.github.io/drag-and-drop.html

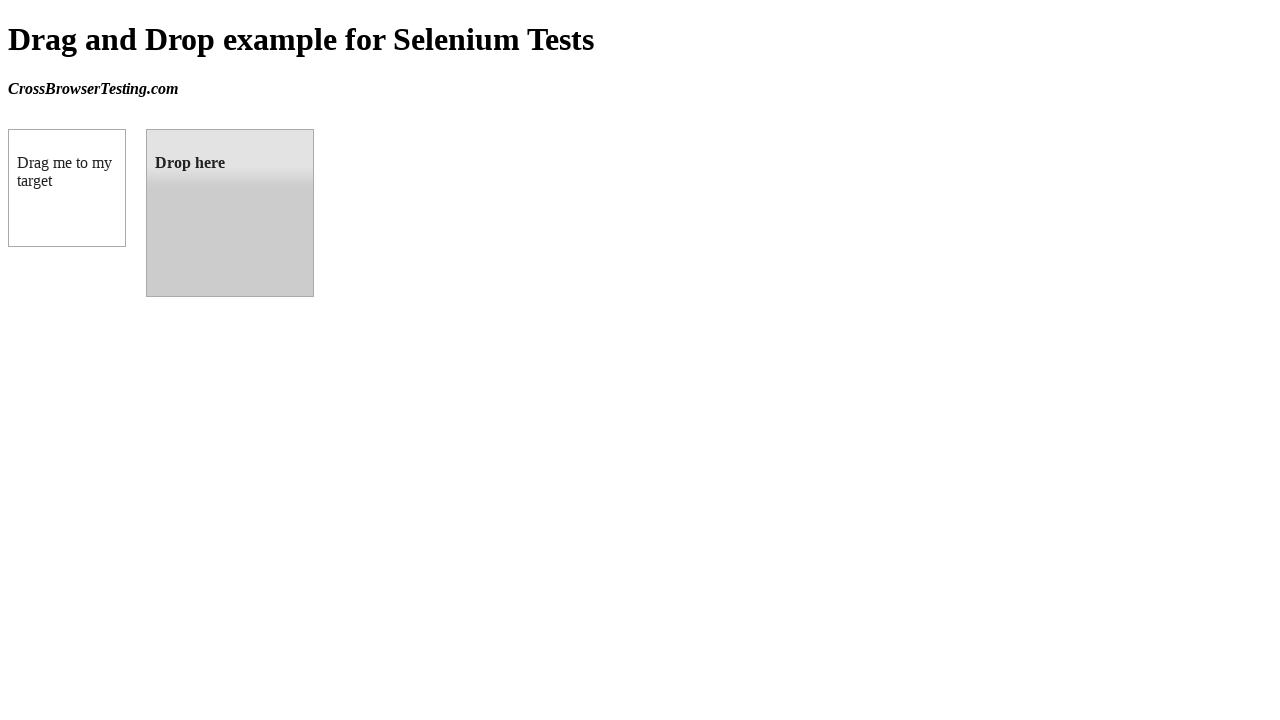

Waited for draggable element to be present
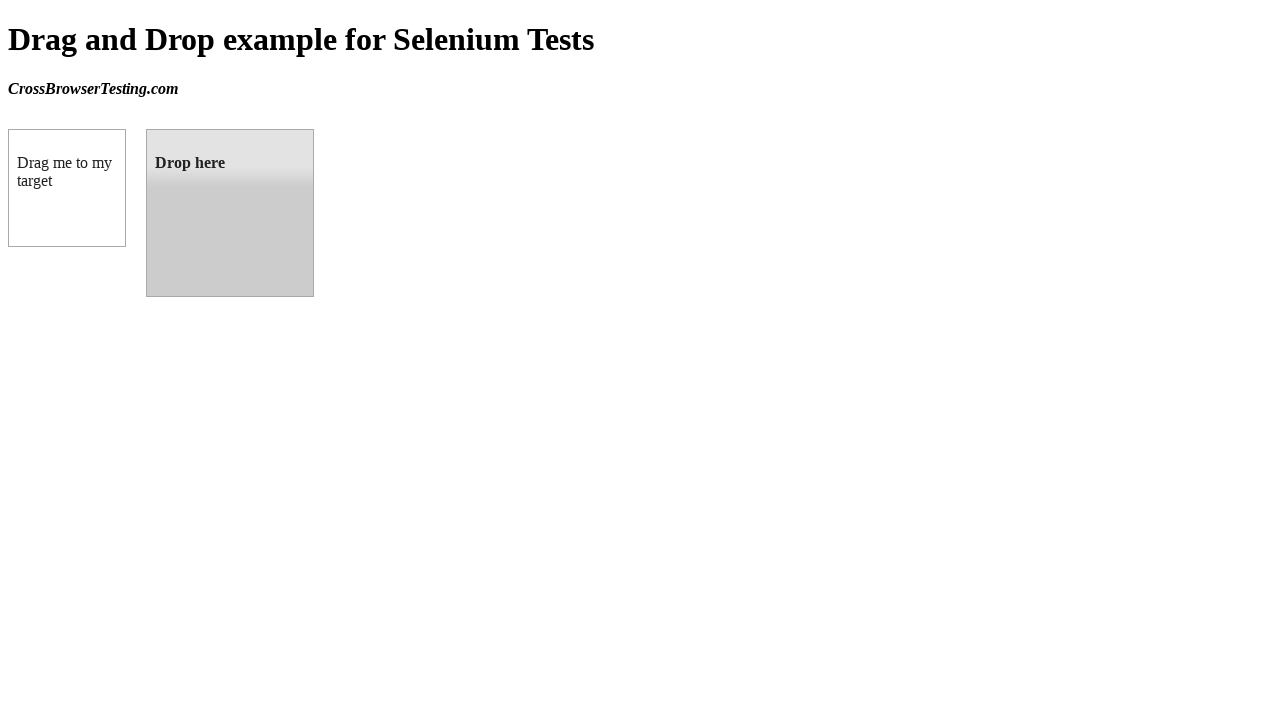

Waited for droppable target element to be present
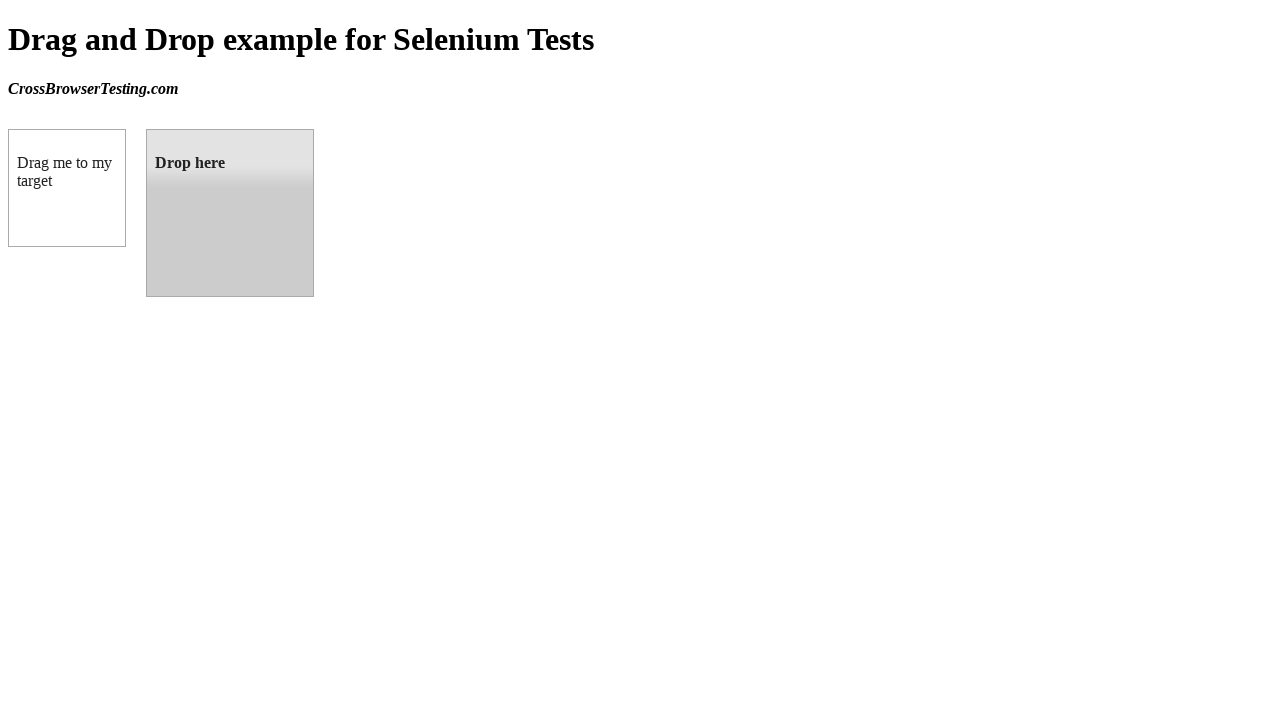

Dragged element from draggable to droppable area at (230, 213)
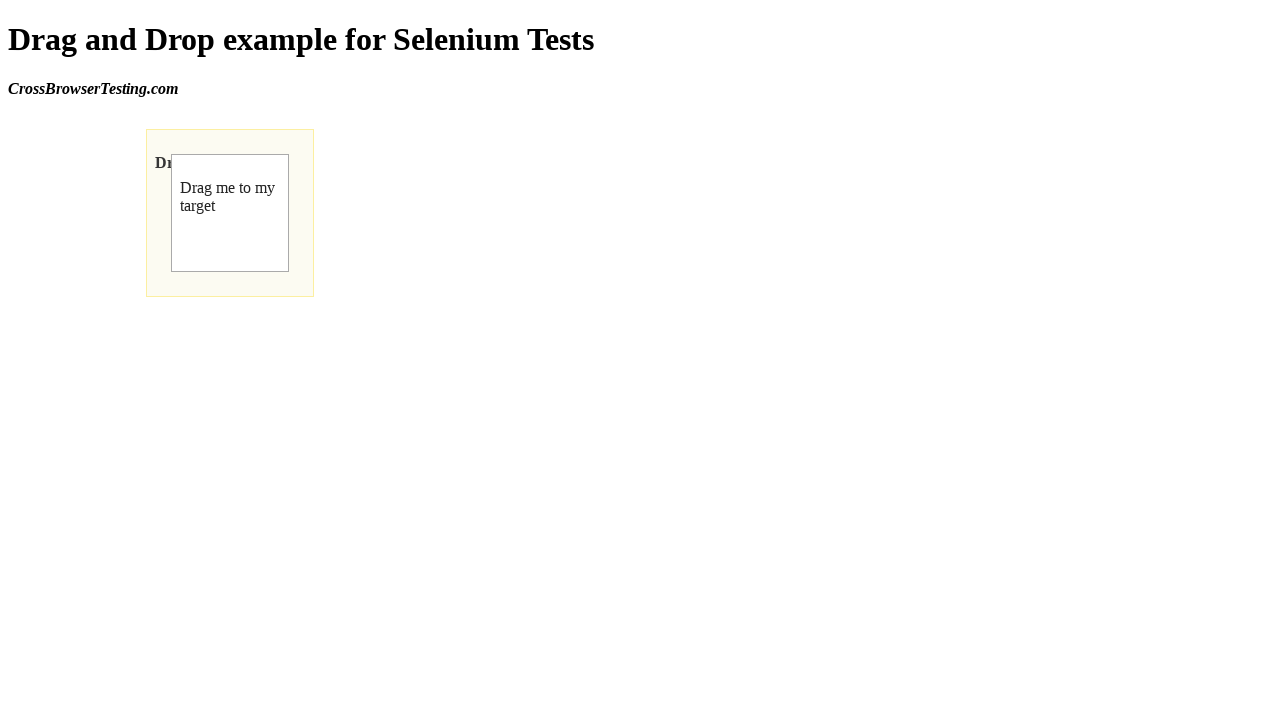

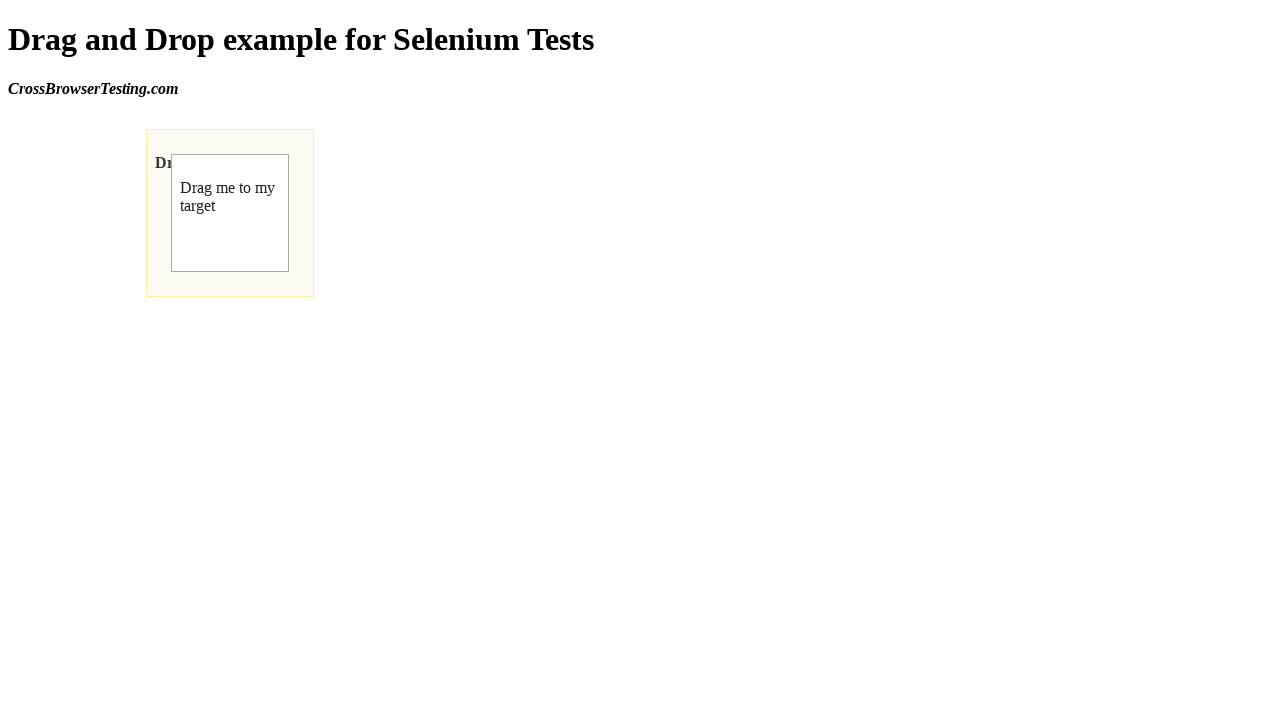